Tests progress bar by starting it and stopping at a specific value

Starting URL: https://demoqa.com/progress-bar

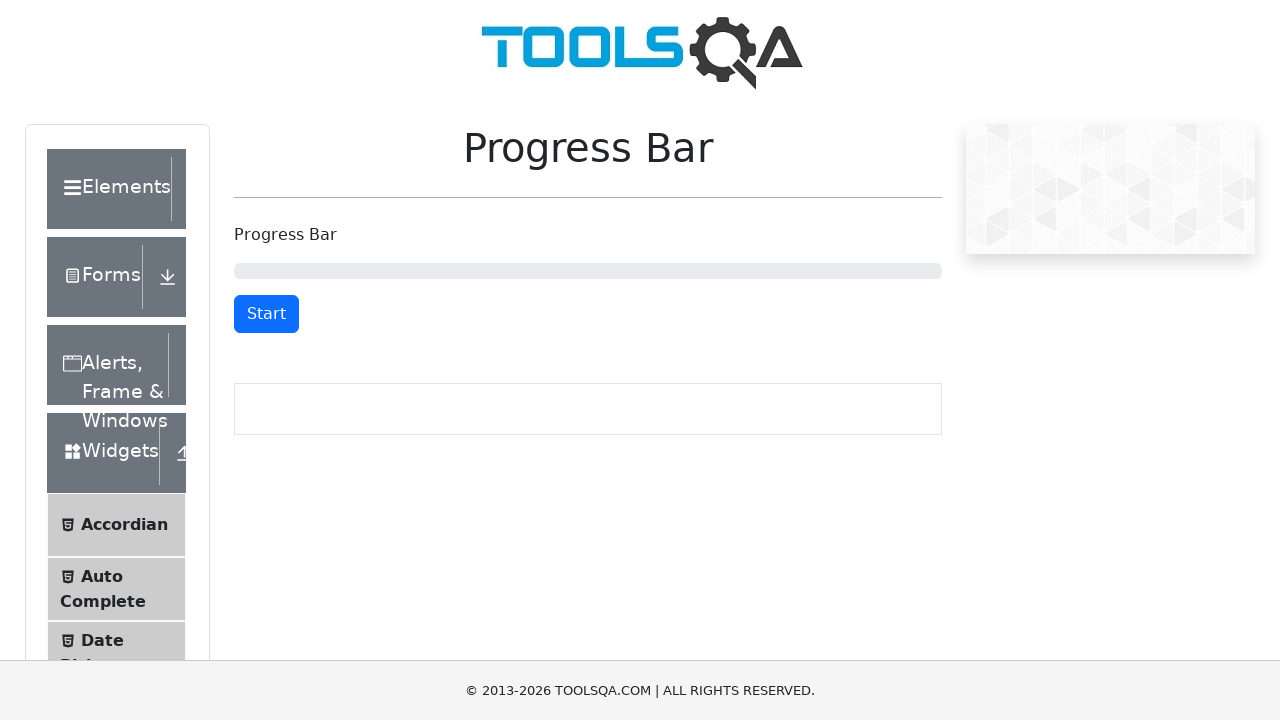

Clicked start/stop button to begin progress bar at (266, 314) on #startStopButton
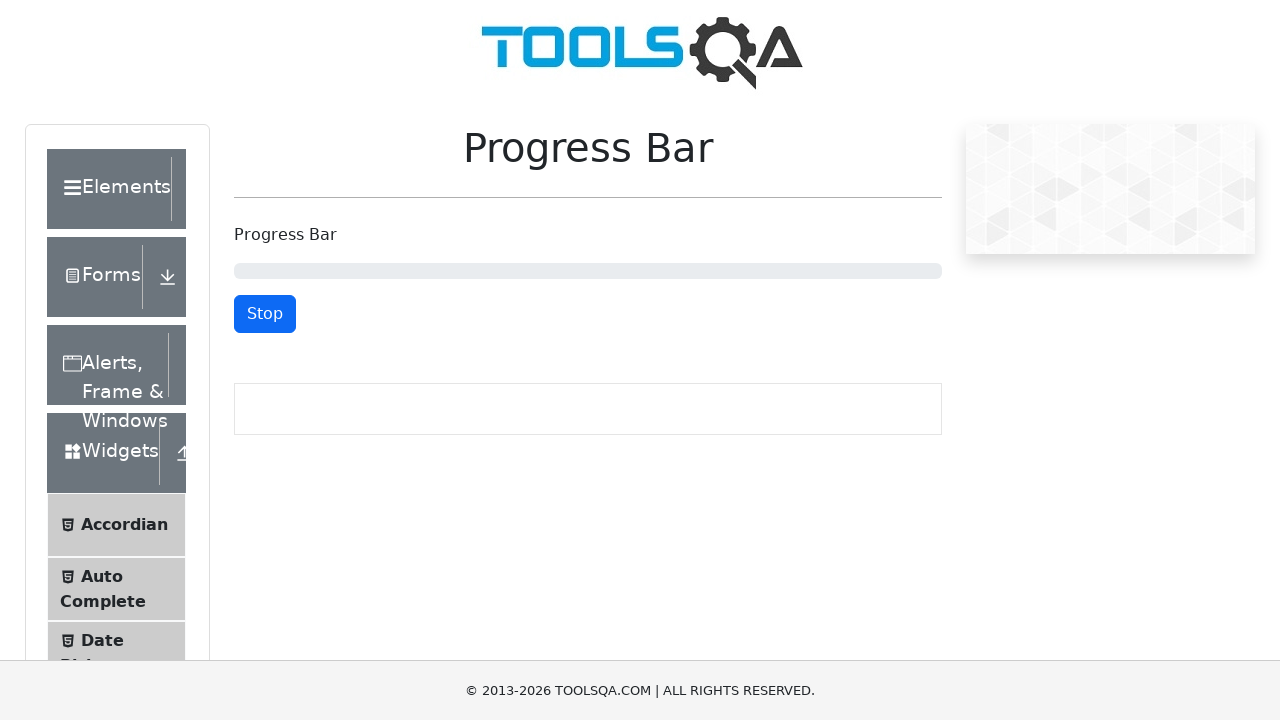

Progress bar reached 31% value
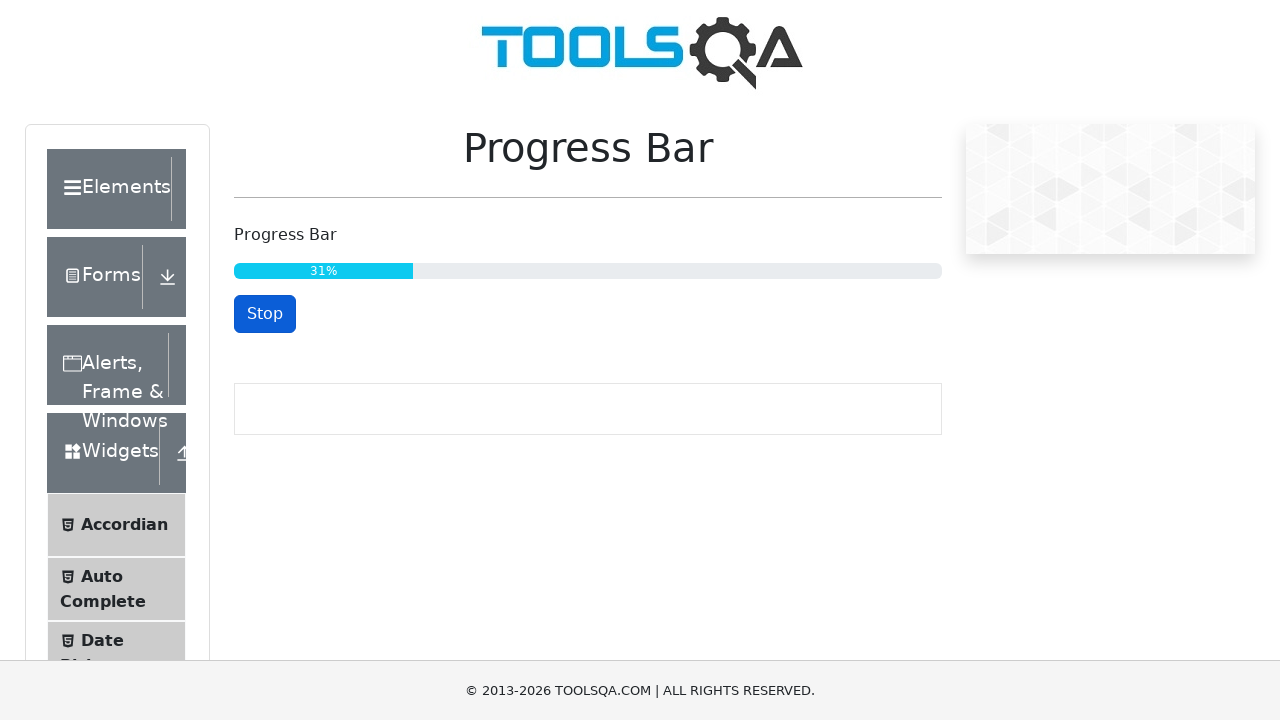

Clicked start/stop button to stop progress bar at 31% at (265, 314) on #startStopButton
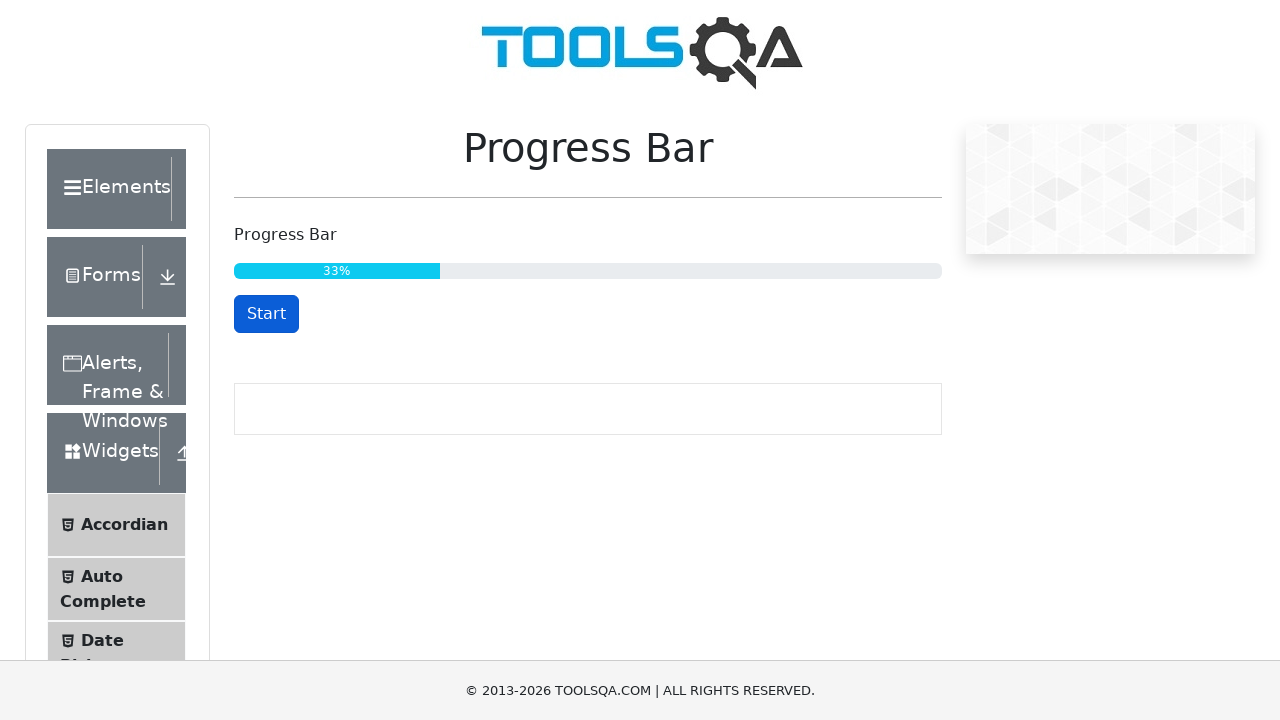

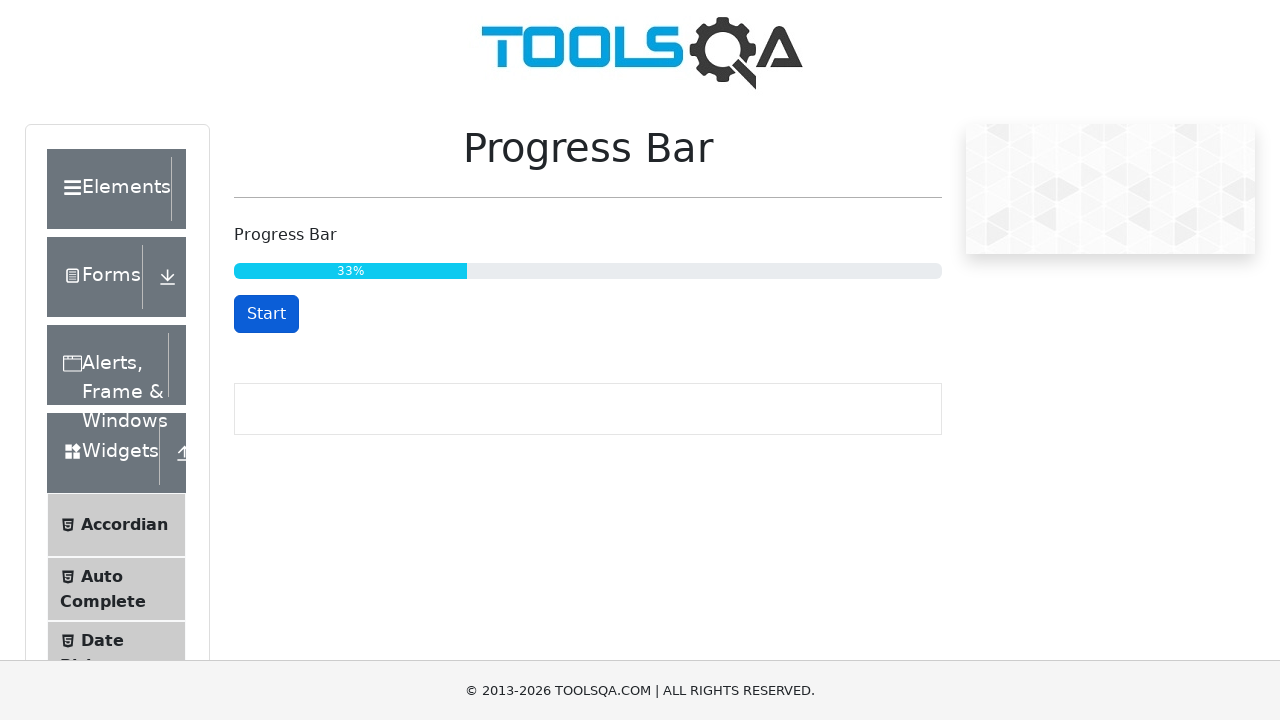